Tests date picker functionality by navigating to a new window, selecting a specific date from a calendar widget, and verifying the selected date values

Starting URL: https://rahulshettyacademy.com/seleniumPractise/#/

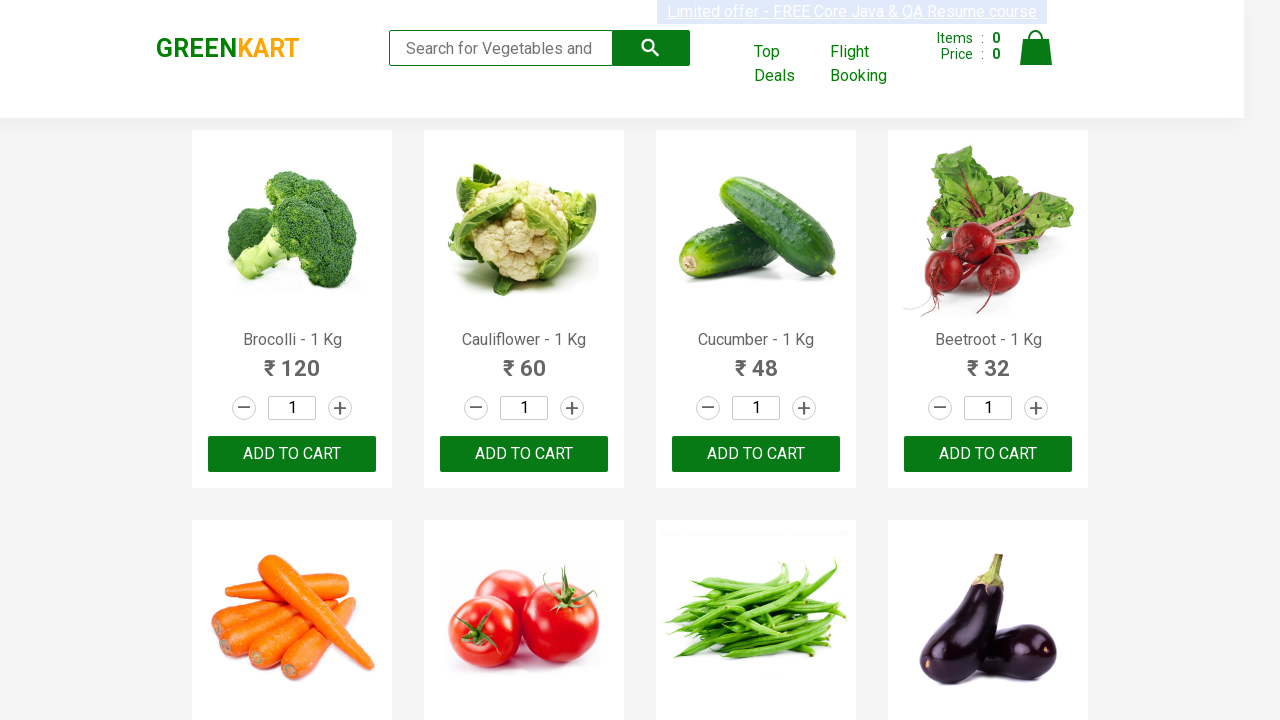

Clicked link to open new window at (787, 64) on xpath=//a[@target='_blank'][2]
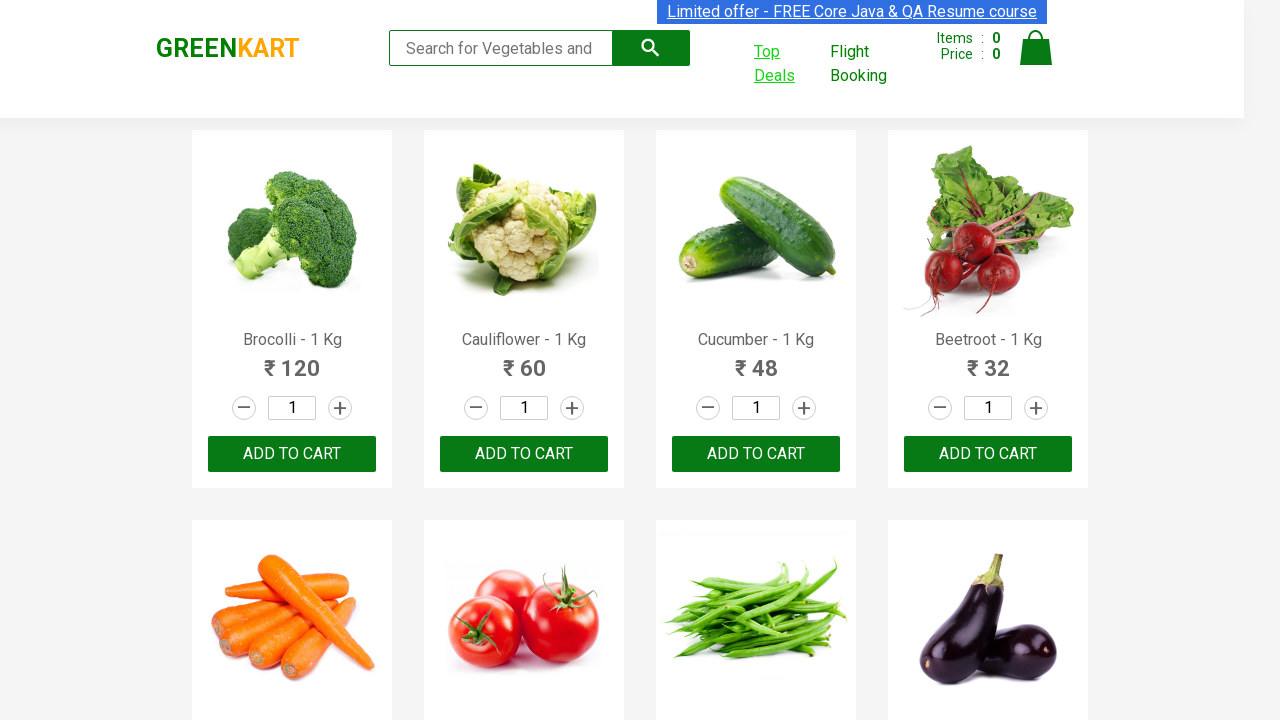

New page opened and captured
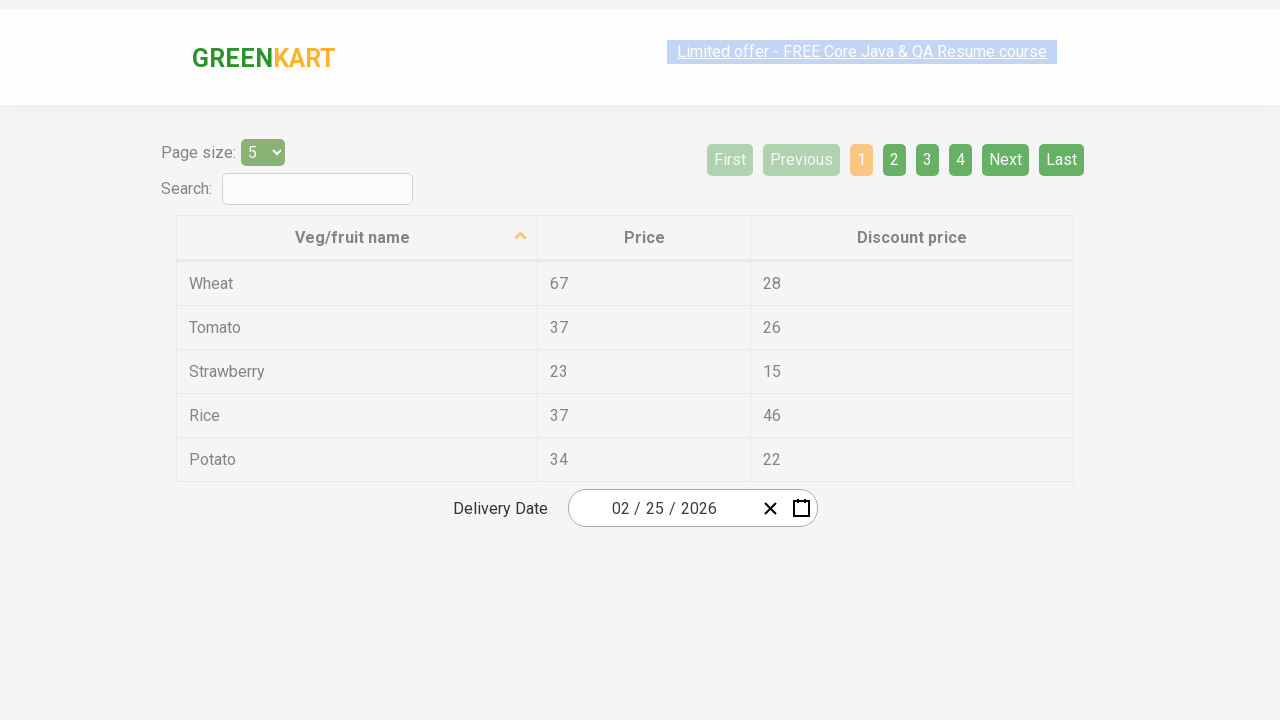

Clicked date picker to open calendar widget at (662, 508) on div.react-date-picker__inputGroup
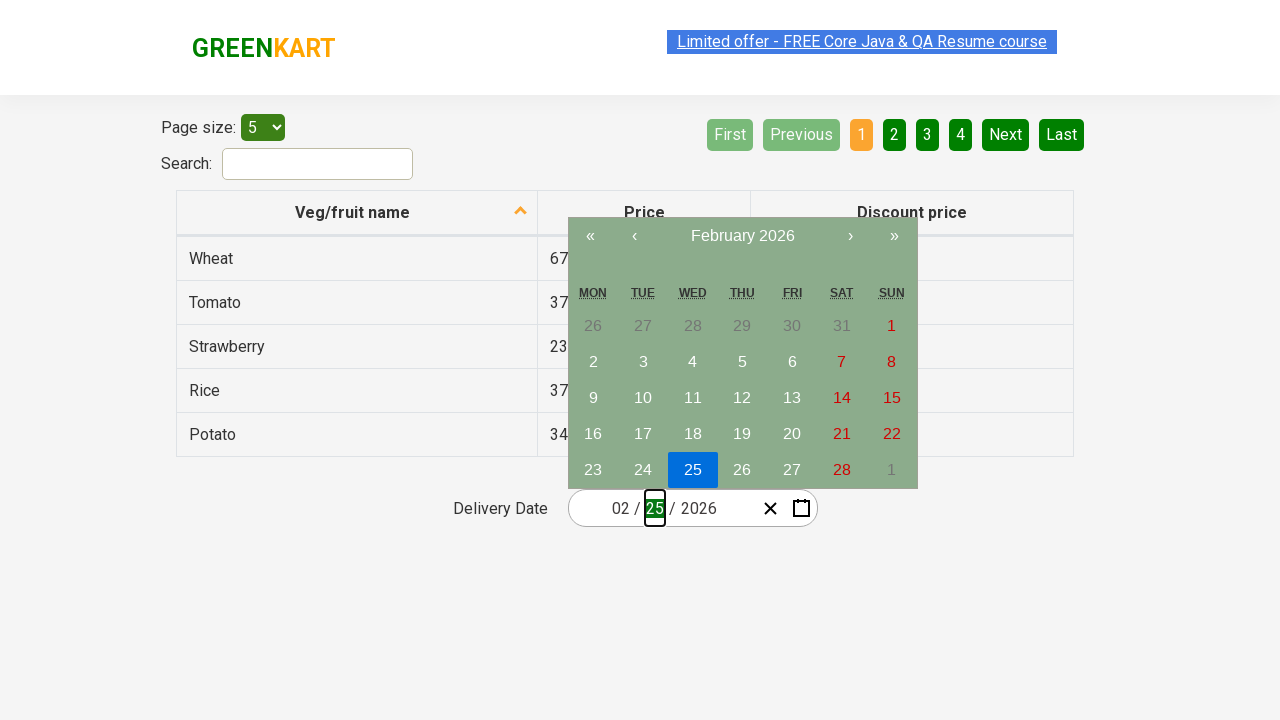

Clicked calendar navigation label to navigate to month view at (742, 236) on span.react-calendar__navigation__label__labelText.react-calendar__navigation__la
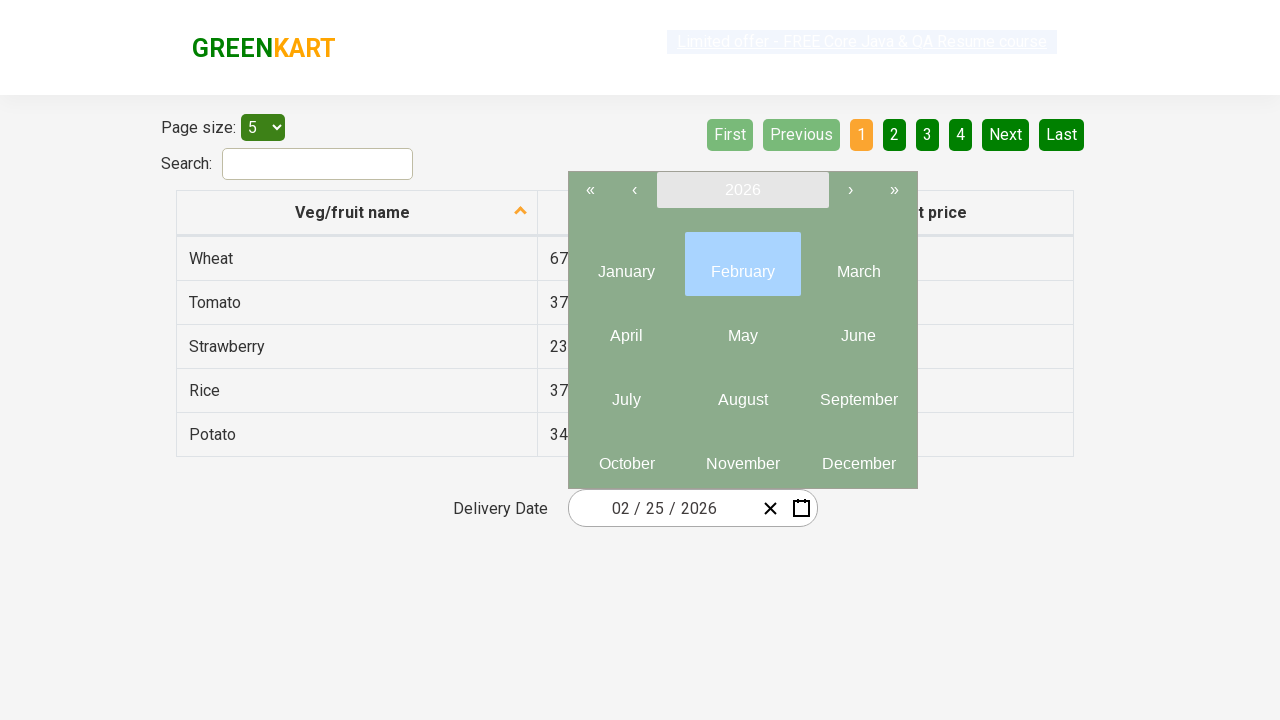

Clicked calendar navigation label again to navigate to year view at (742, 190) on span.react-calendar__navigation__label__labelText.react-calendar__navigation__la
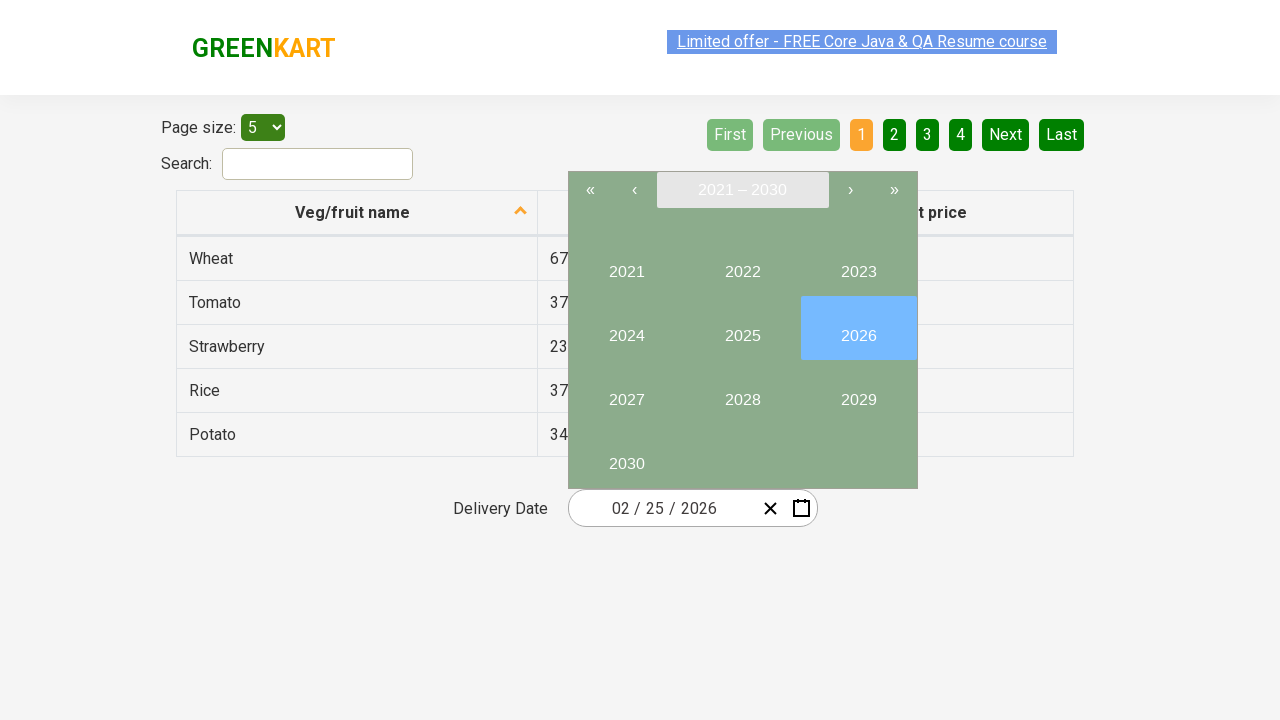

Selected year 2027 from calendar at (626, 392) on xpath=//button[text()='2027']
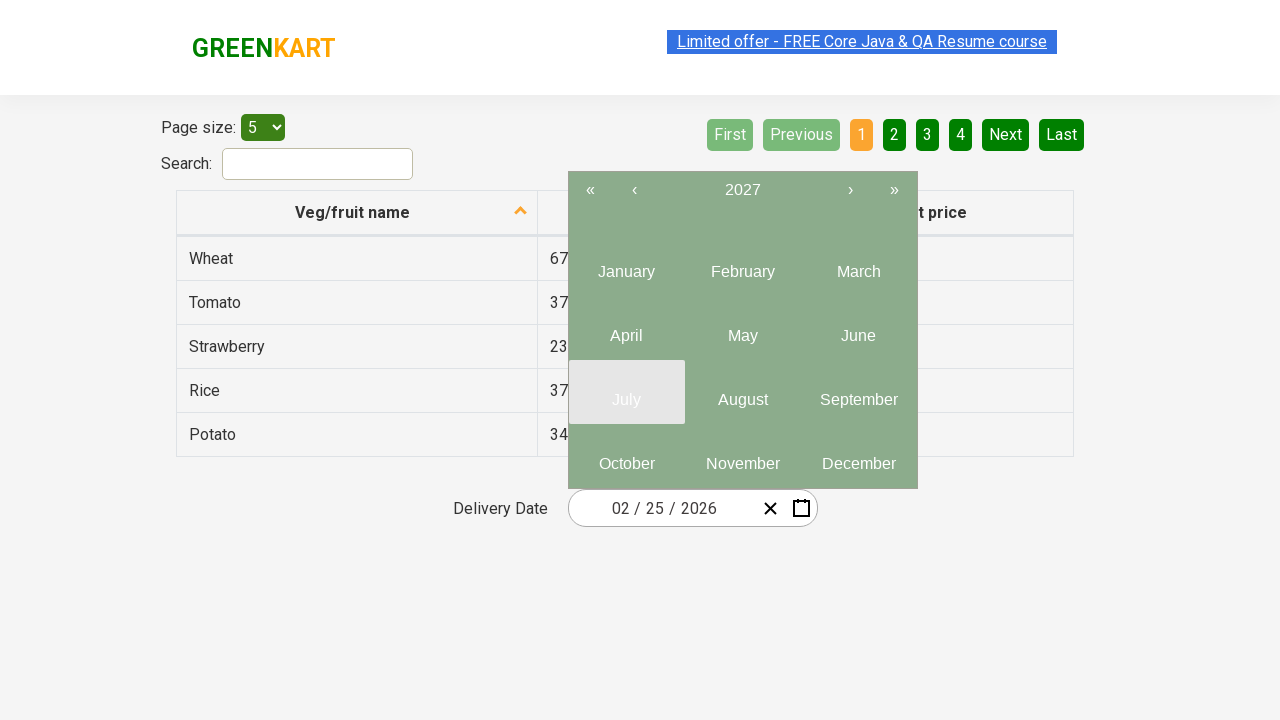

Selected December (month 12) from calendar at (858, 456) on xpath=//button[12]
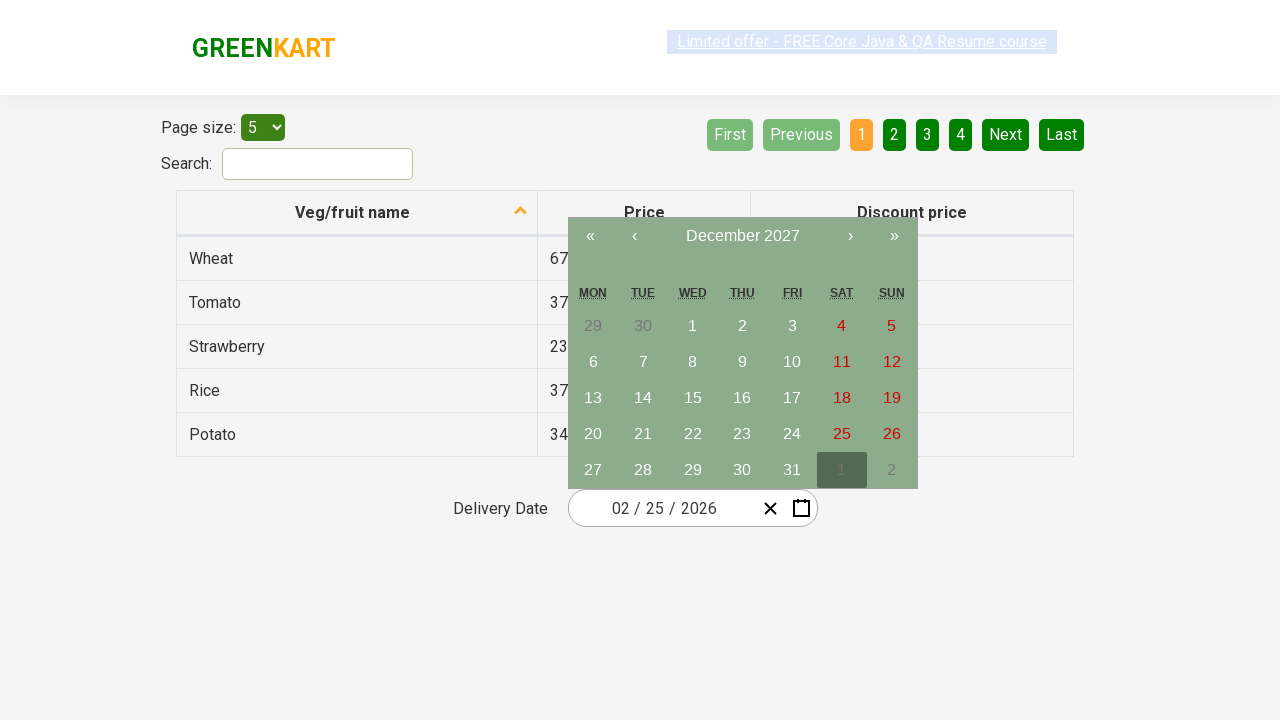

Selected day 23 from calendar at (742, 434) on xpath=//abbr[text()='23']
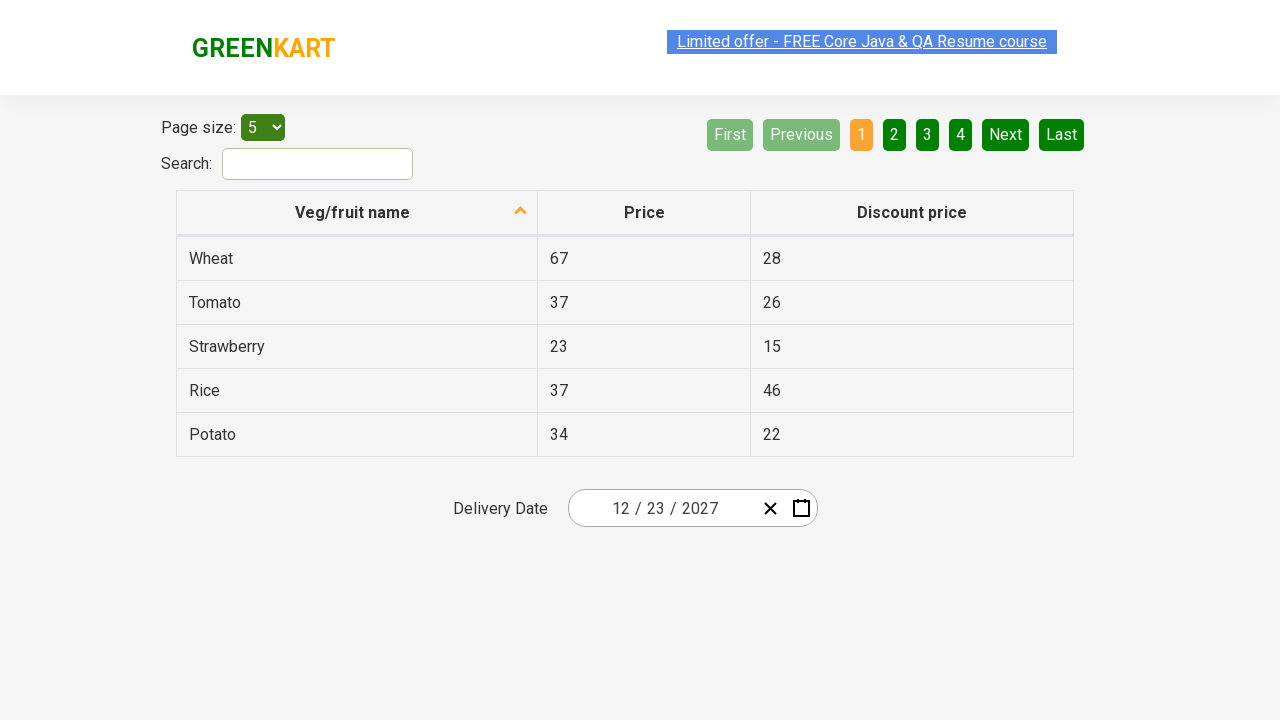

Retrieved all date input fields for verification
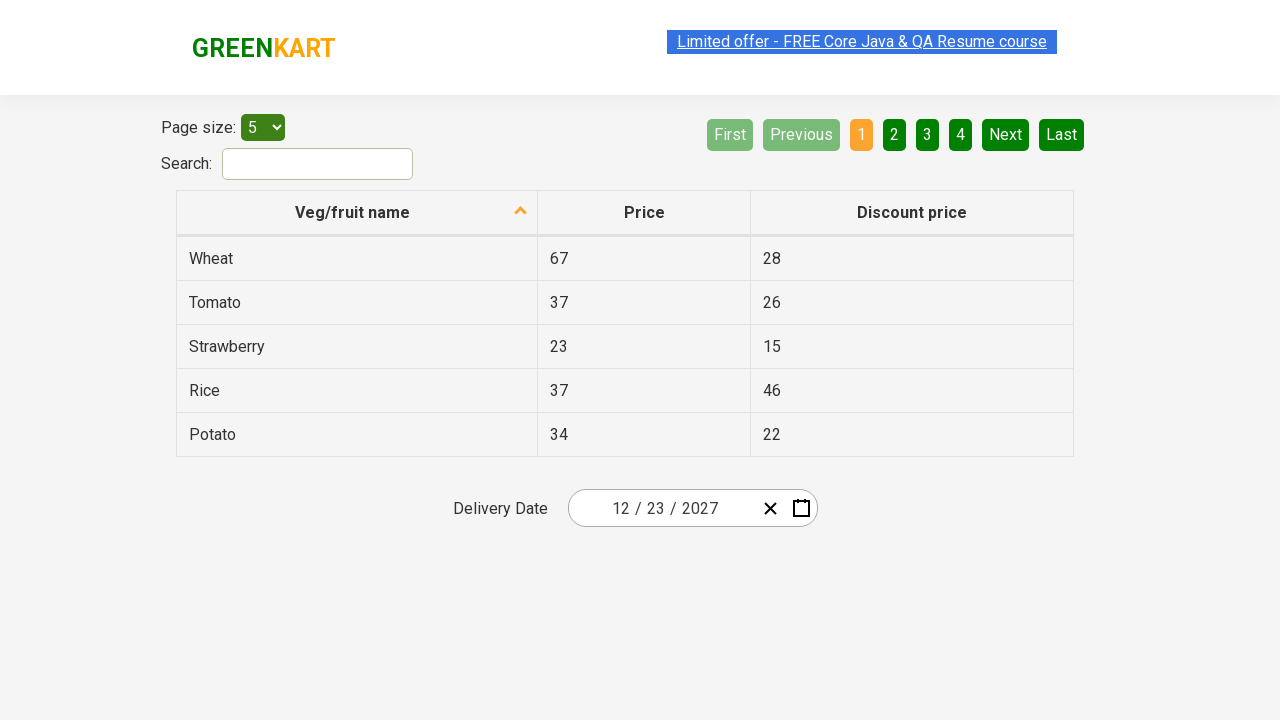

Verified date input 1: expected '12', got '12'
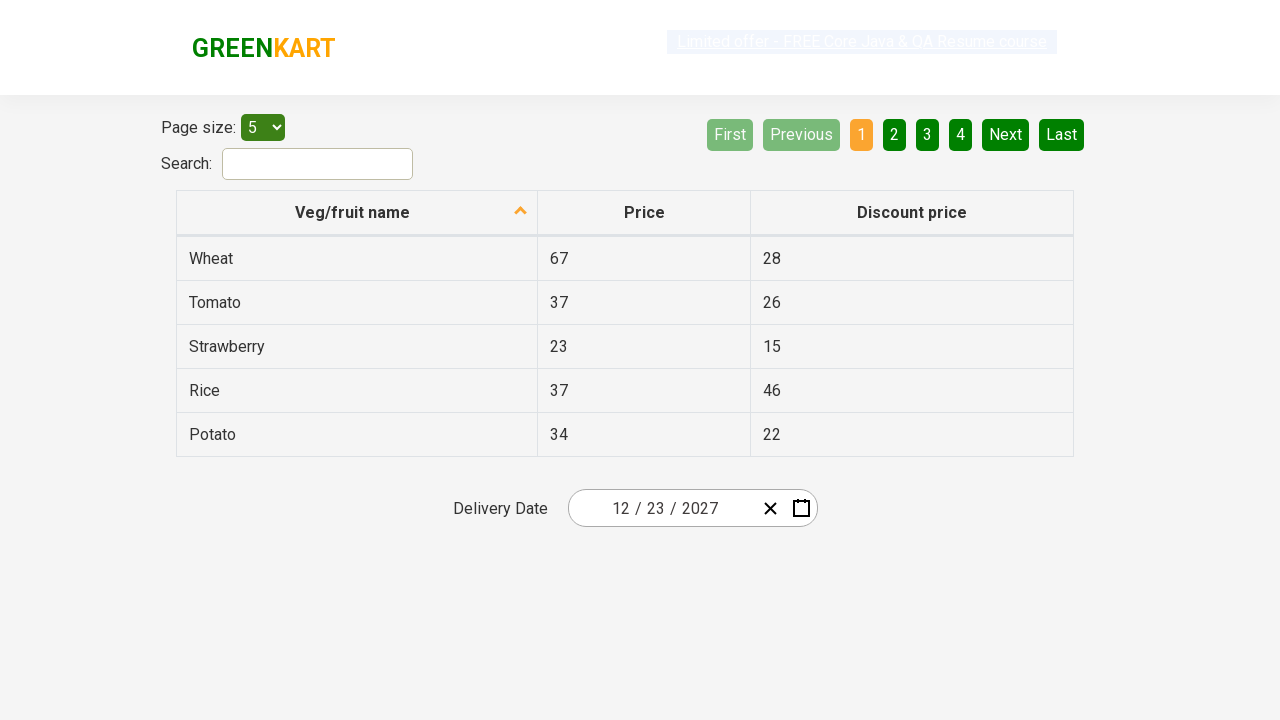

Verified date input 2: expected '23', got '23'
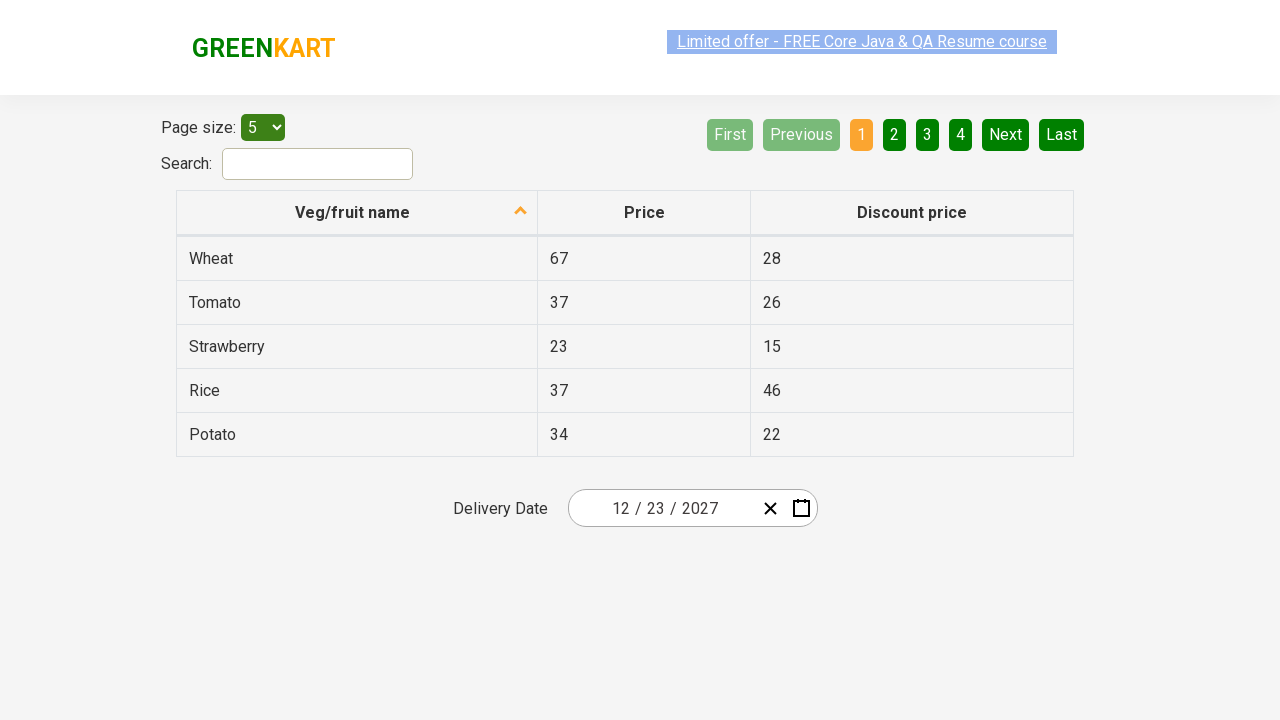

Verified date input 3: expected '2027', got '2027'
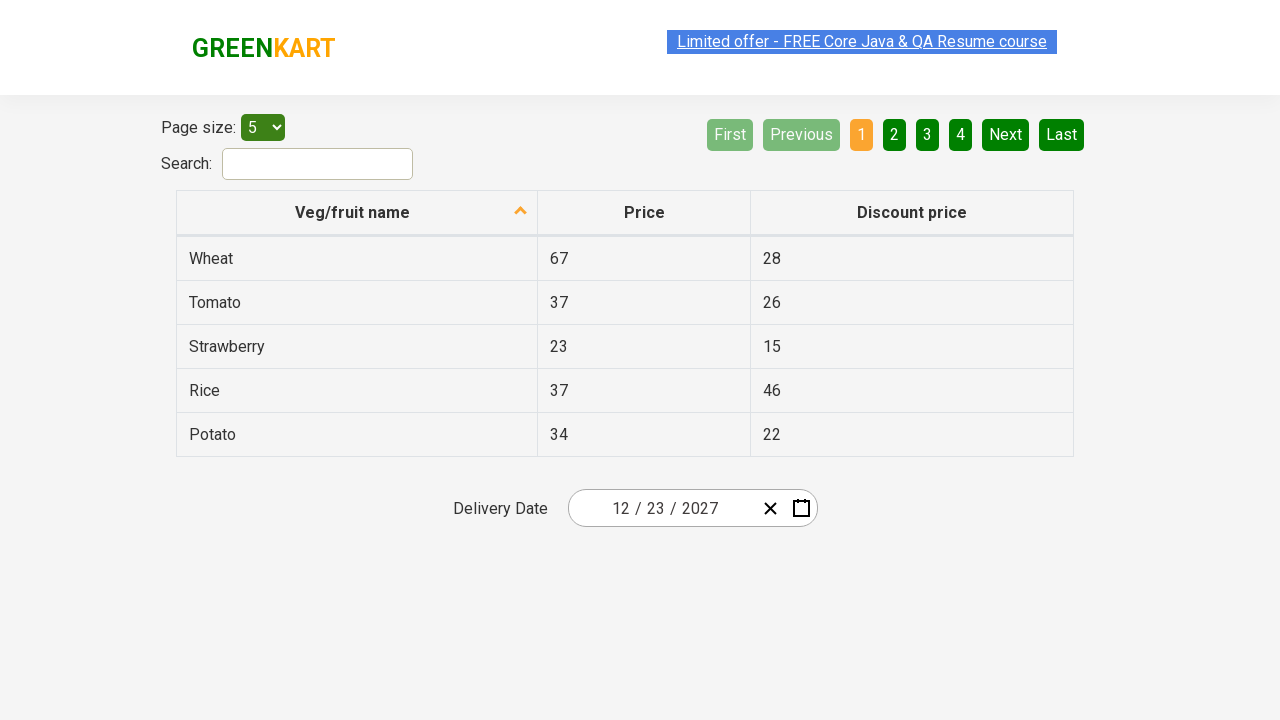

Closed the date picker window
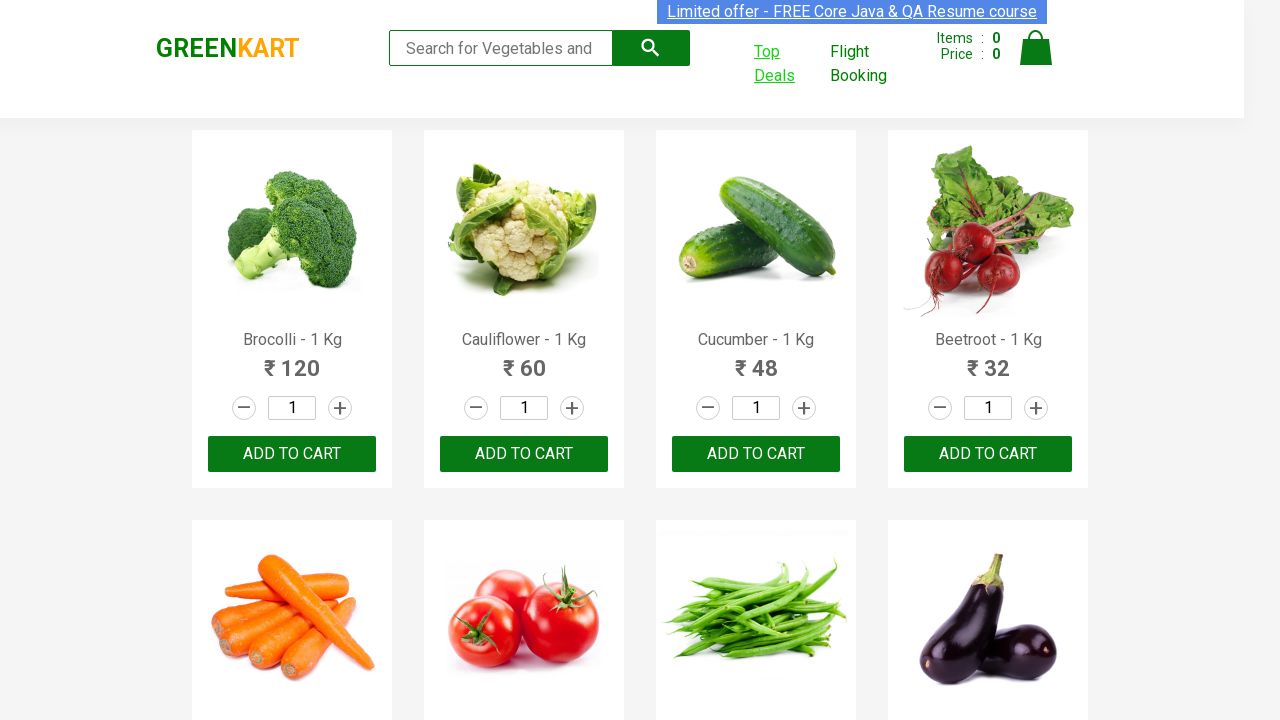

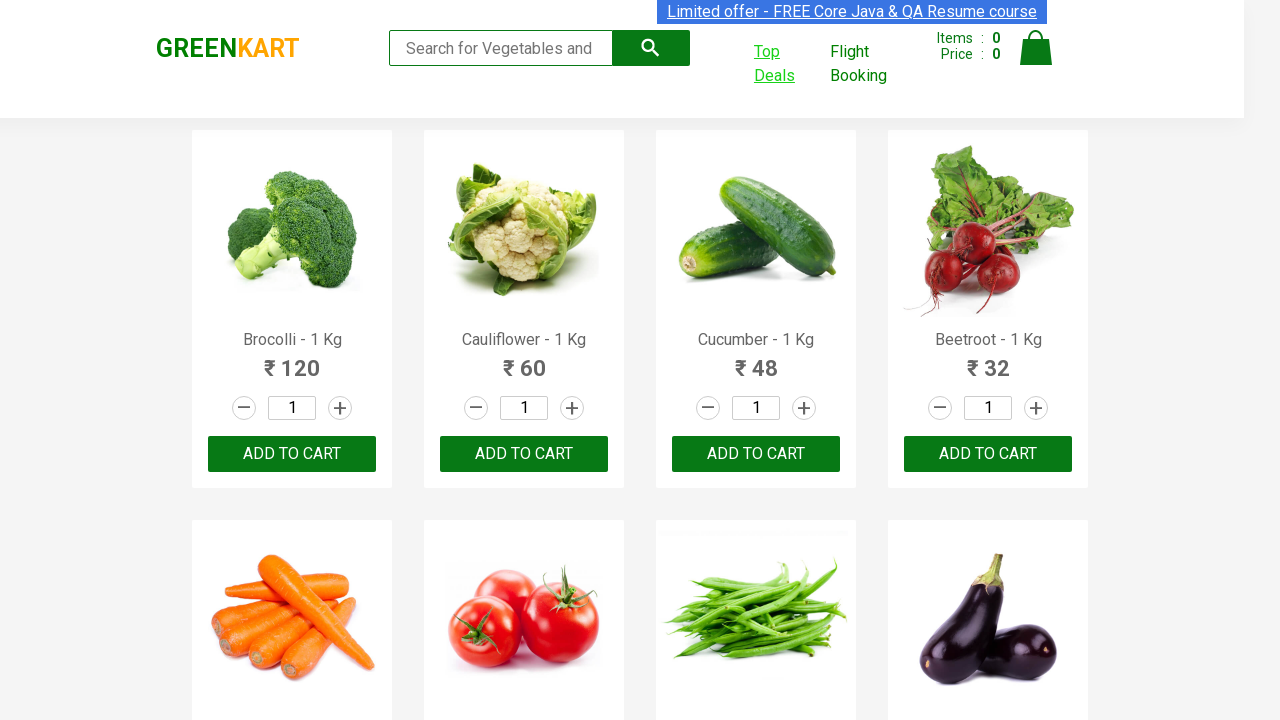